Tests editing a todo item by double-clicking and changing the text

Starting URL: https://demo.playwright.dev/todomvc

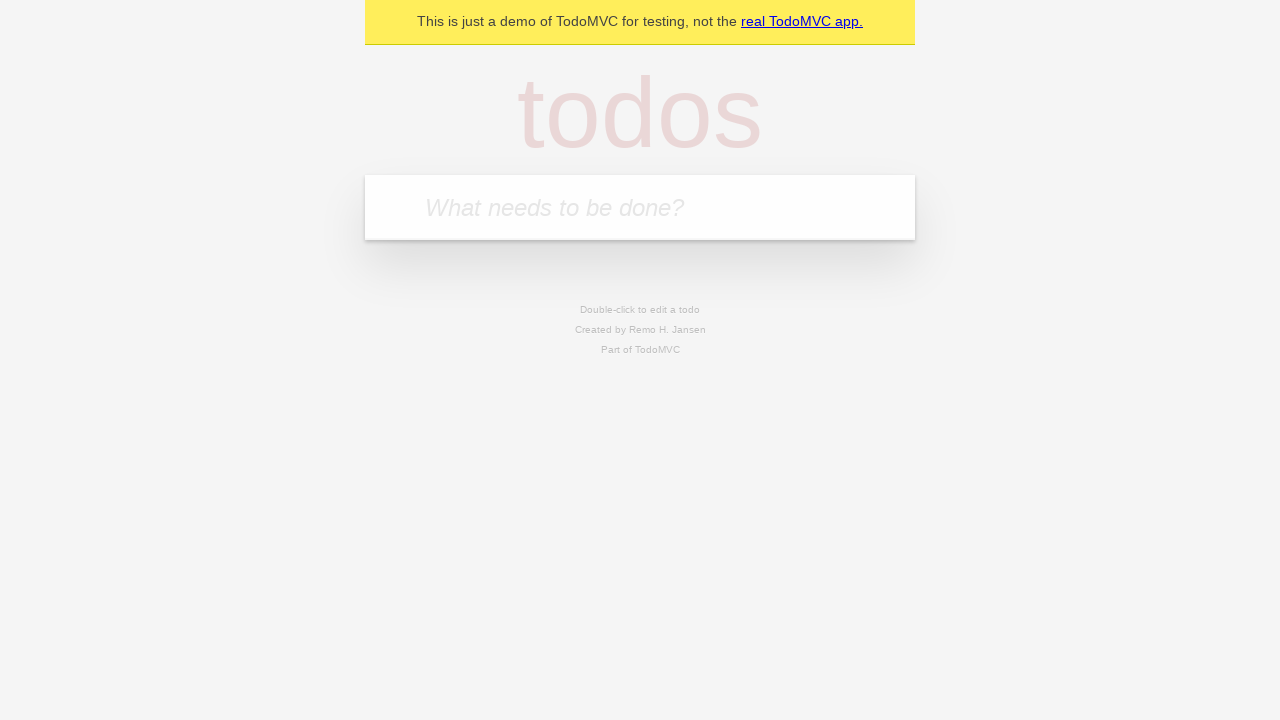

Filled first todo input with 'buy some cheese' on internal:attr=[placeholder="What needs to be done?"i]
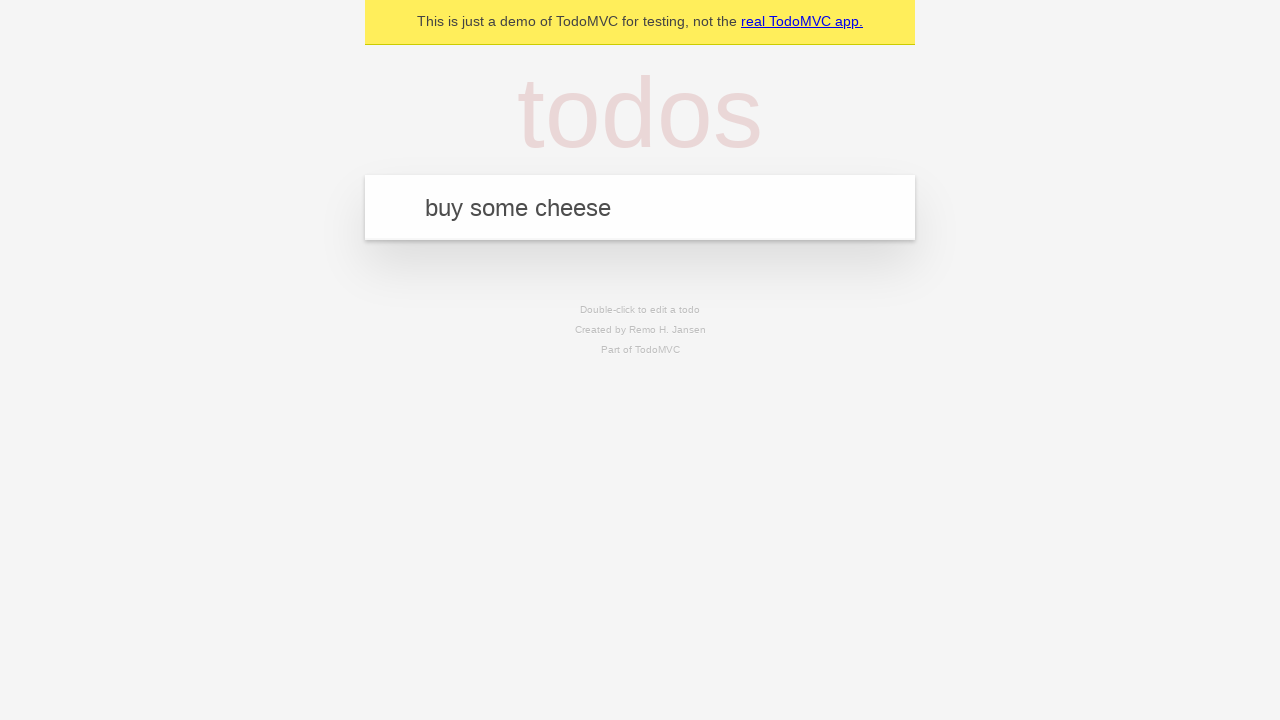

Pressed Enter to create first todo on internal:attr=[placeholder="What needs to be done?"i]
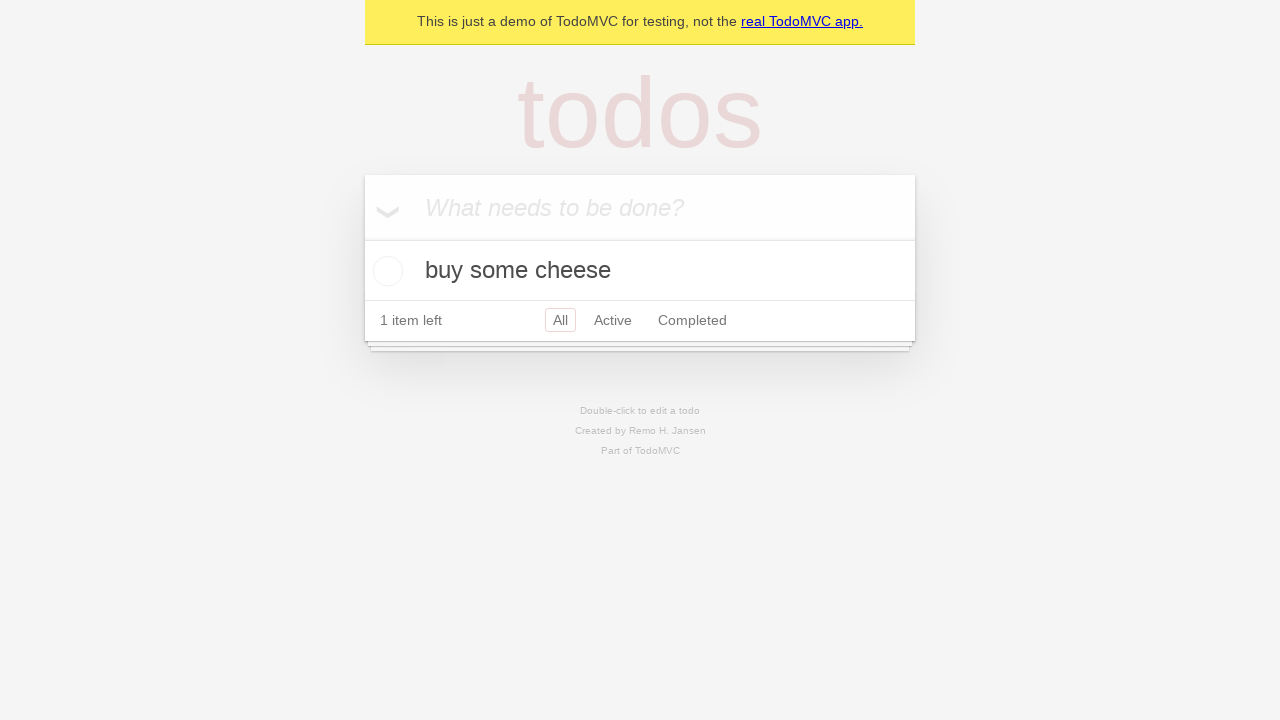

Filled second todo input with 'feed the cat' on internal:attr=[placeholder="What needs to be done?"i]
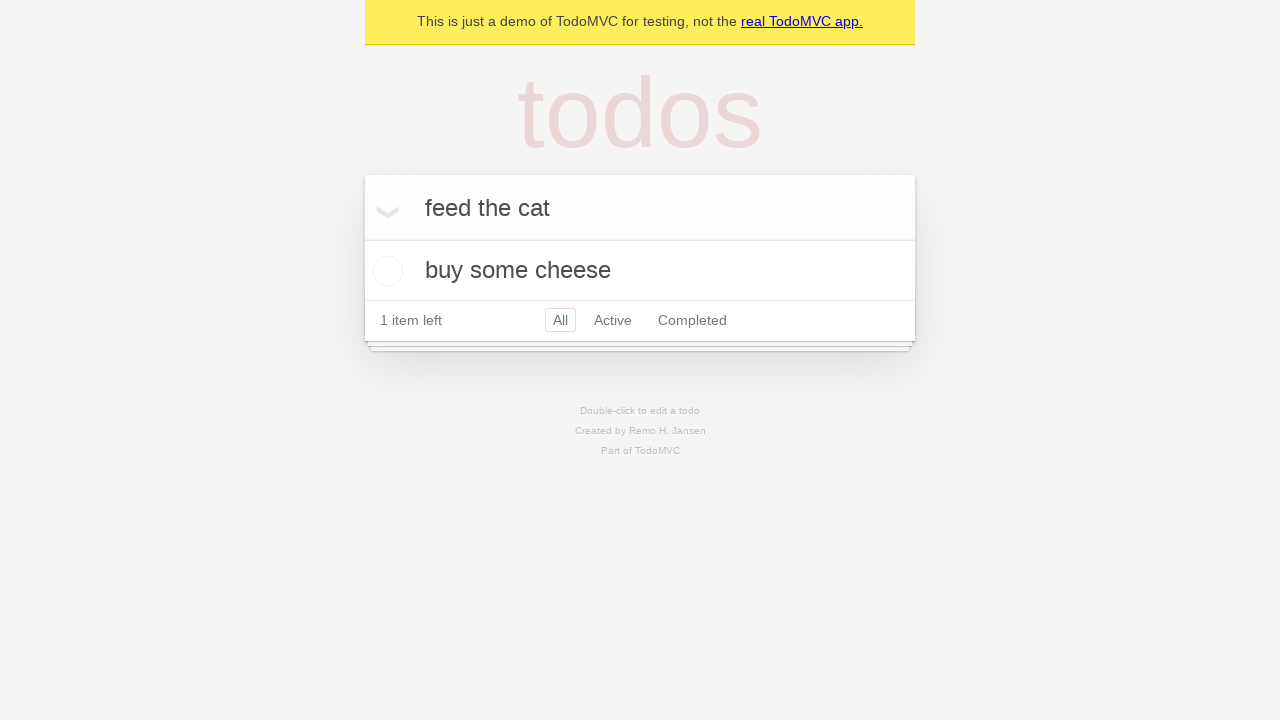

Pressed Enter to create second todo on internal:attr=[placeholder="What needs to be done?"i]
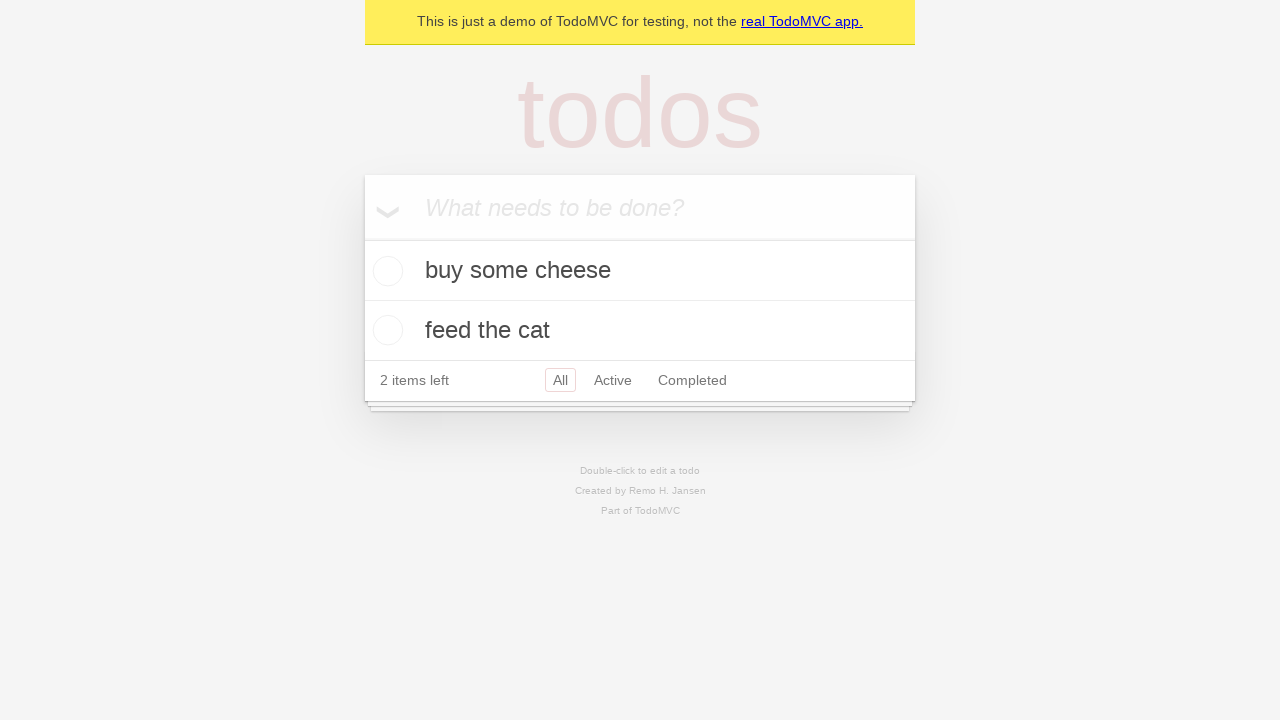

Filled third todo input with 'book a doctors appointment' on internal:attr=[placeholder="What needs to be done?"i]
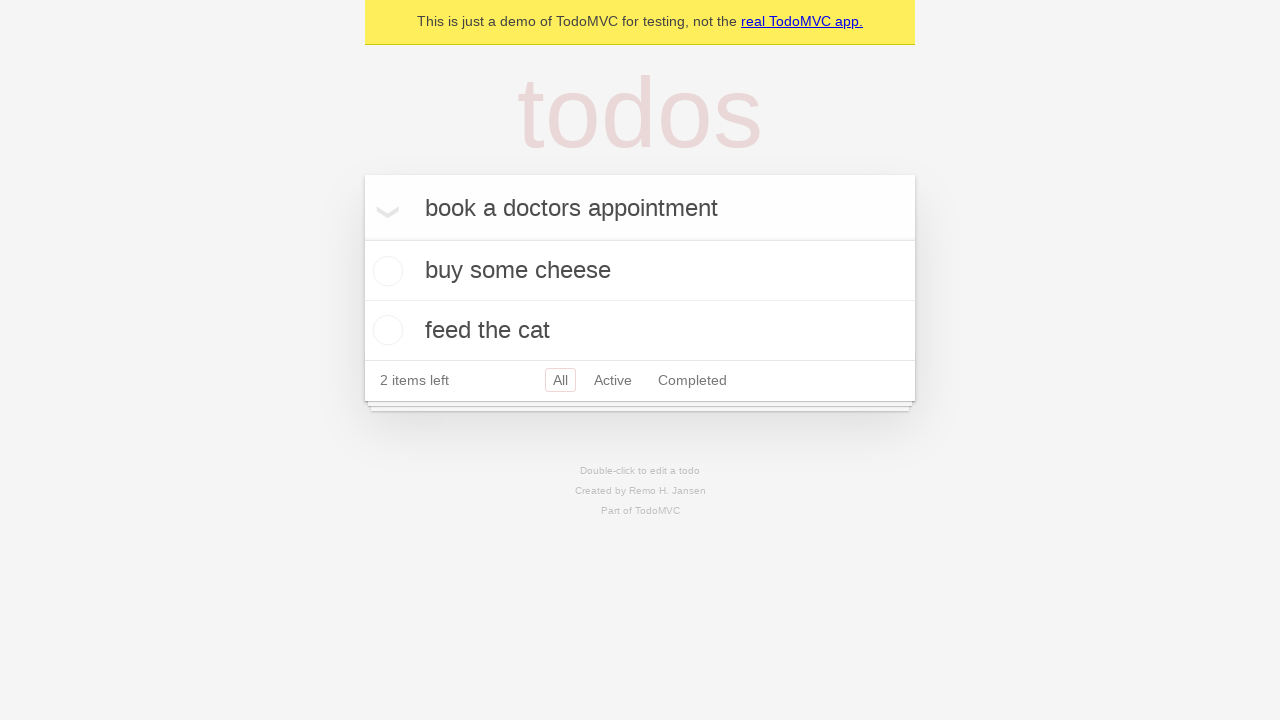

Pressed Enter to create third todo on internal:attr=[placeholder="What needs to be done?"i]
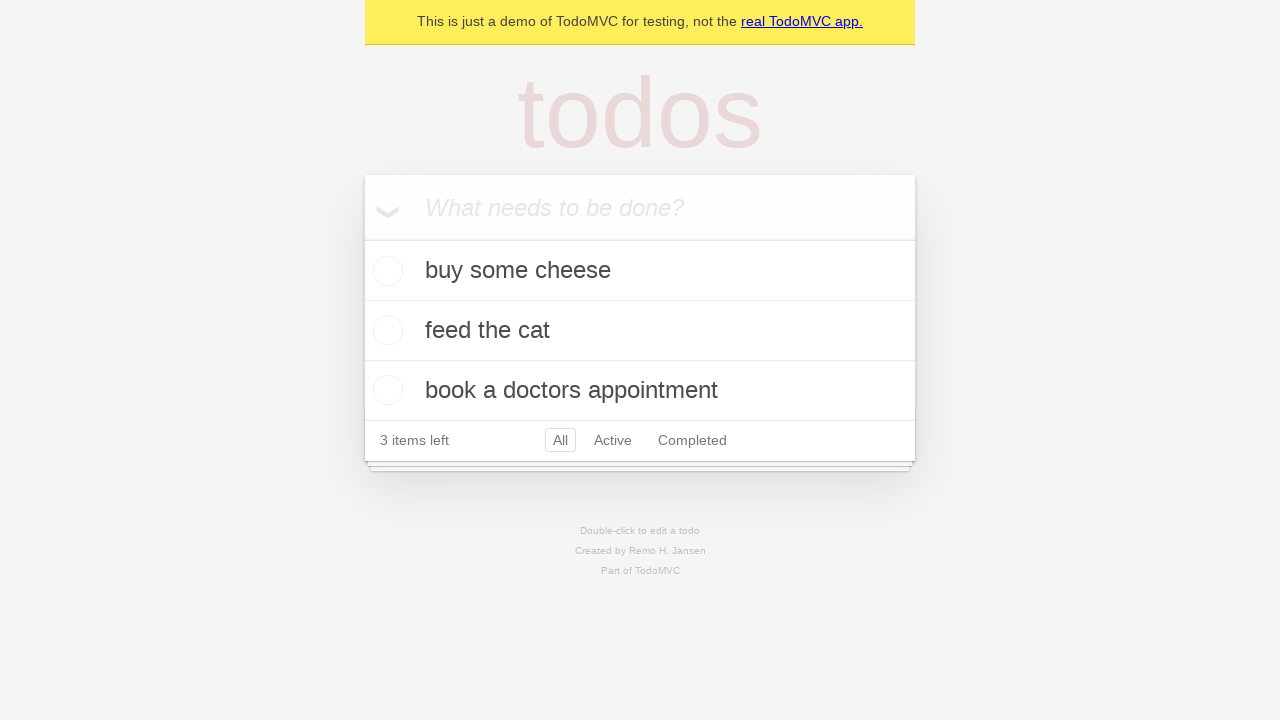

Waited for all 3 todo items to be created
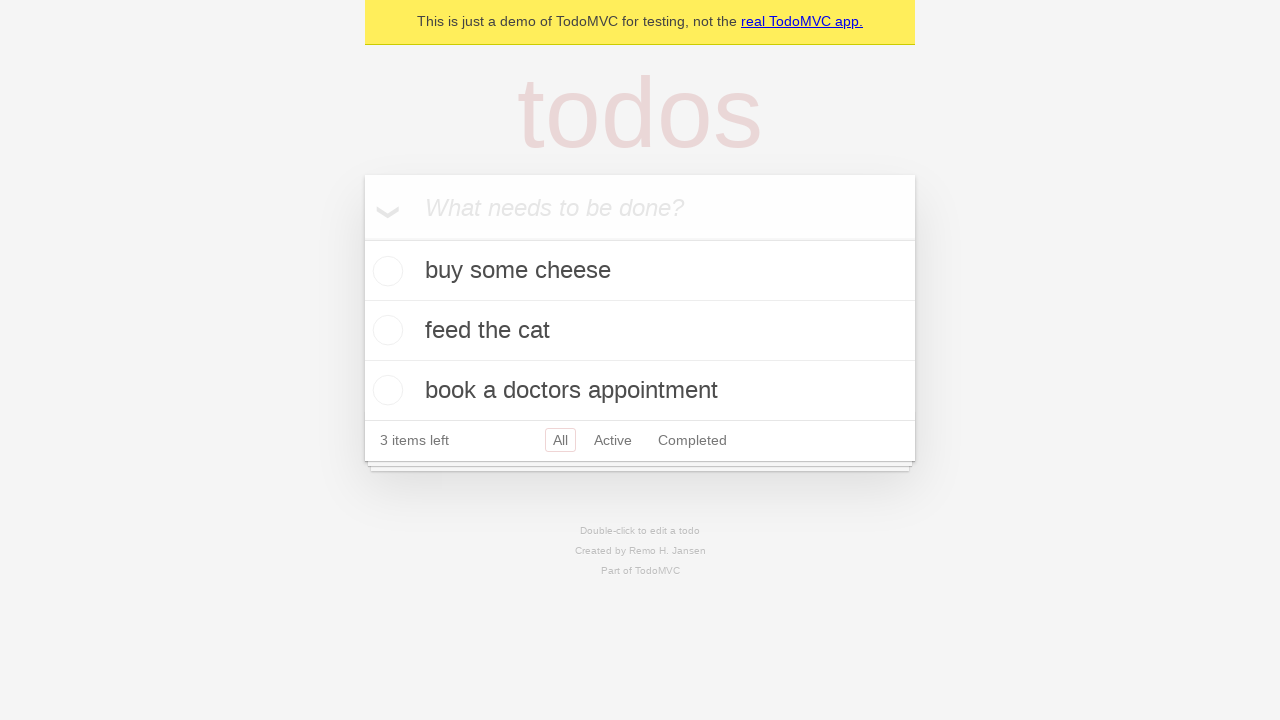

Located all todo items
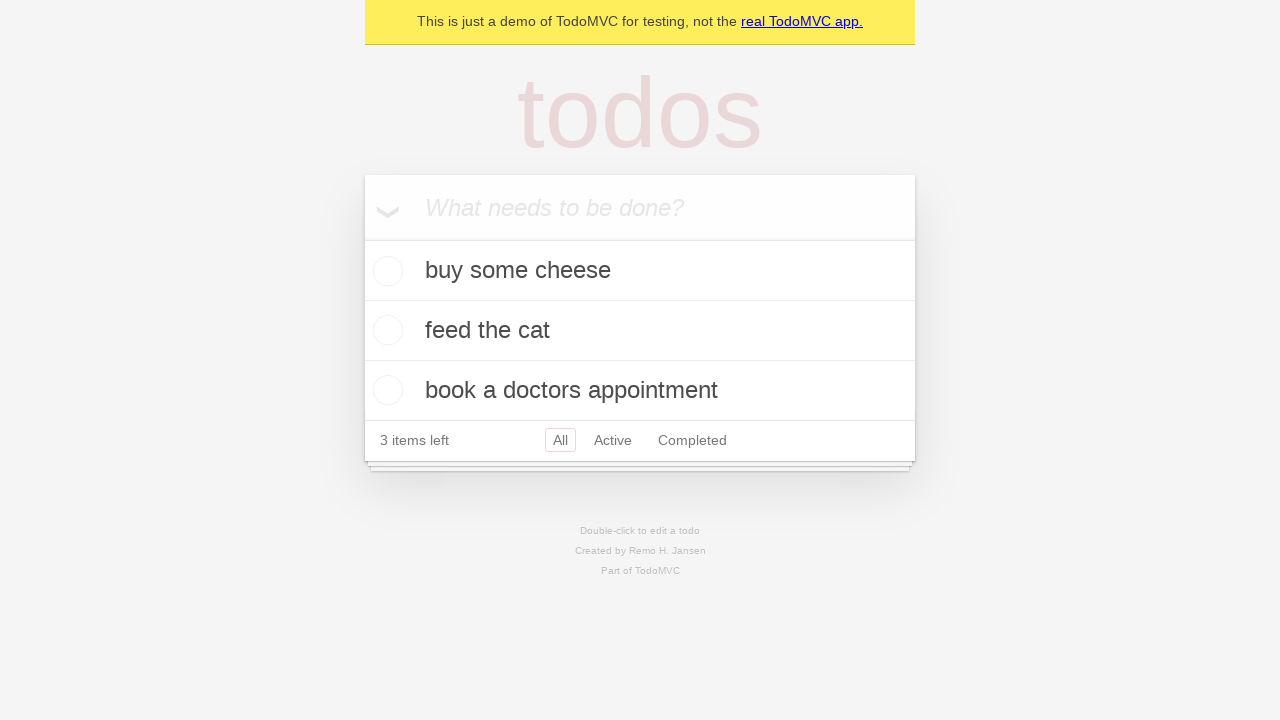

Selected the second todo item
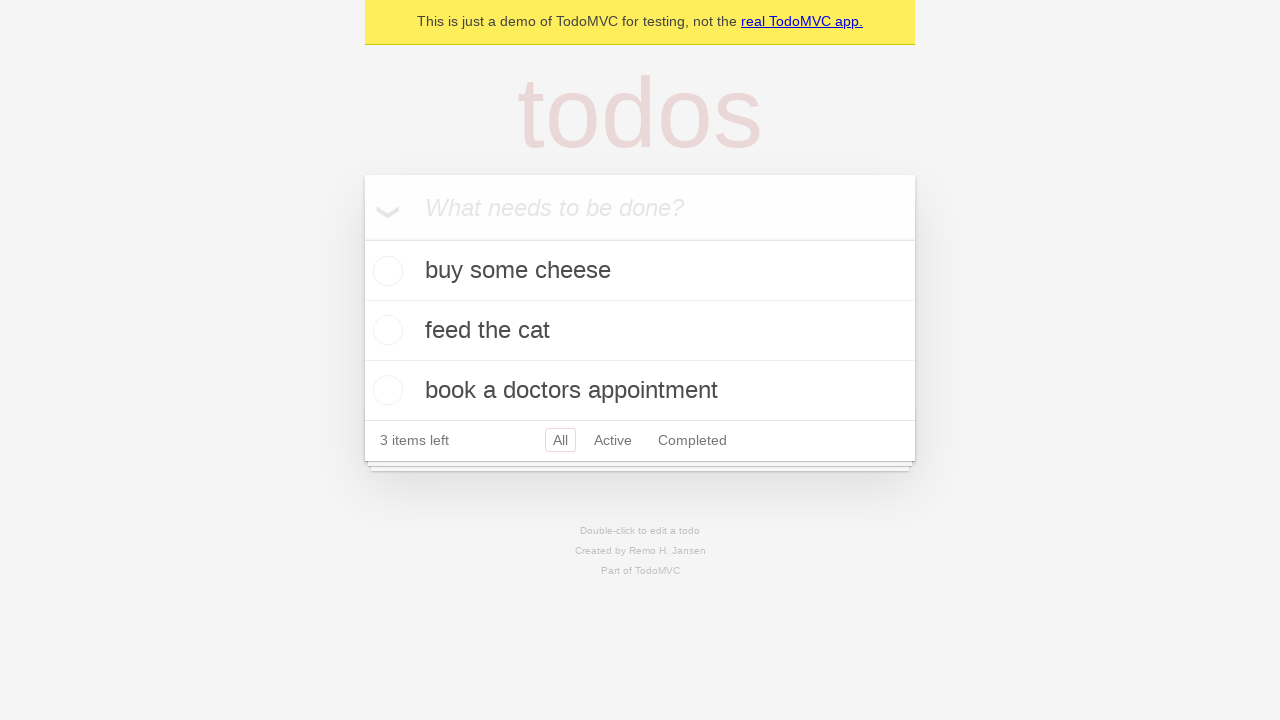

Double-clicked second todo to enter edit mode at (640, 331) on internal:testid=[data-testid="todo-item"s] >> nth=1
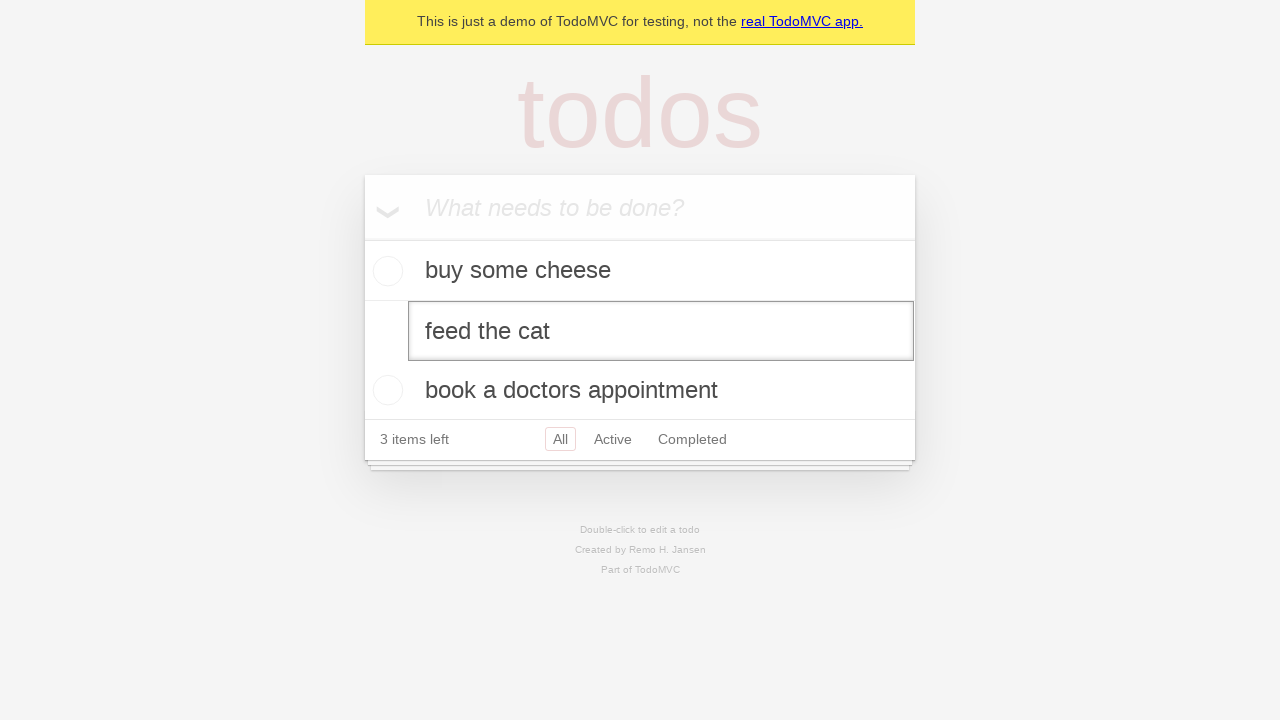

Changed todo text to 'buy some sausages' on internal:testid=[data-testid="todo-item"s] >> nth=1 >> internal:role=textbox[nam
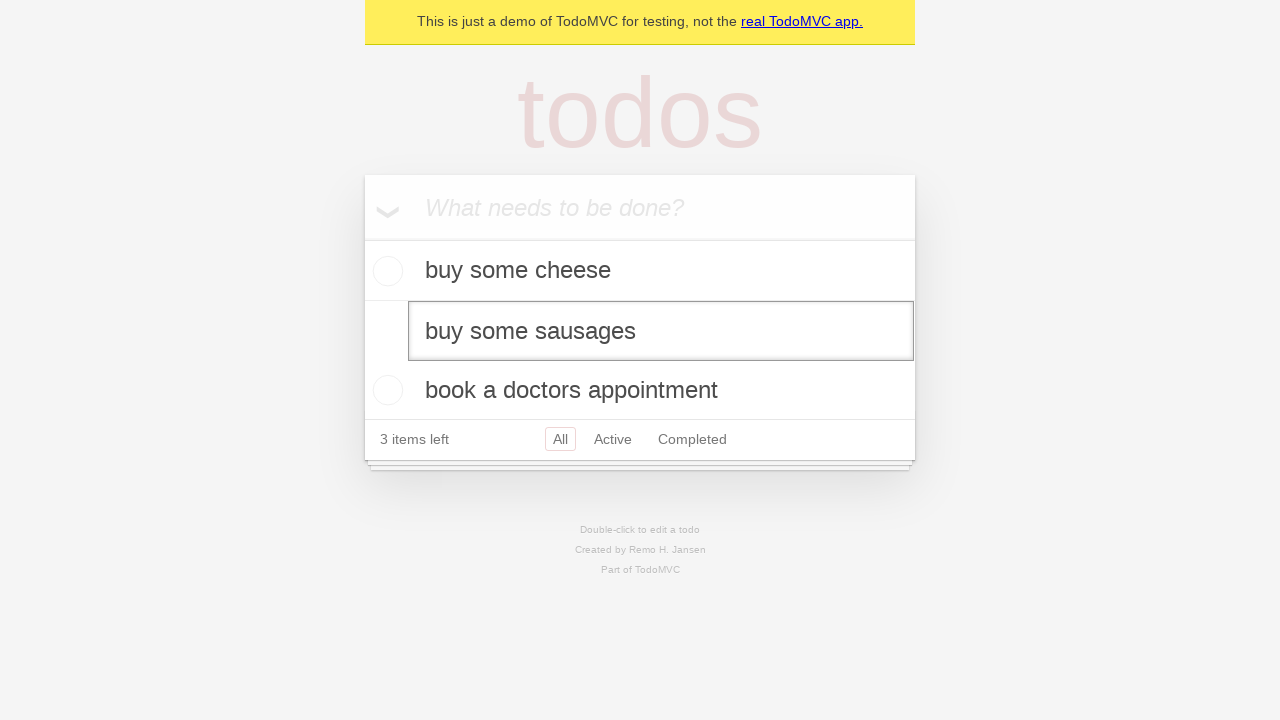

Pressed Enter to save edited todo item on internal:testid=[data-testid="todo-item"s] >> nth=1 >> internal:role=textbox[nam
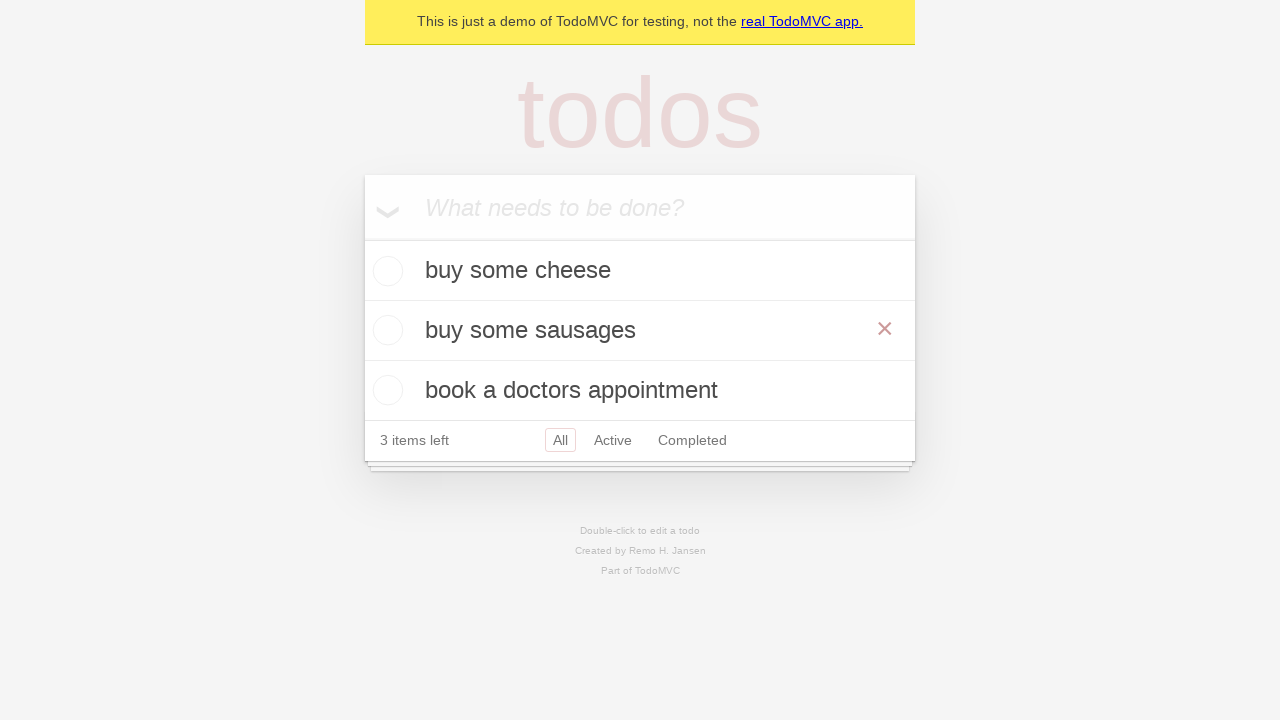

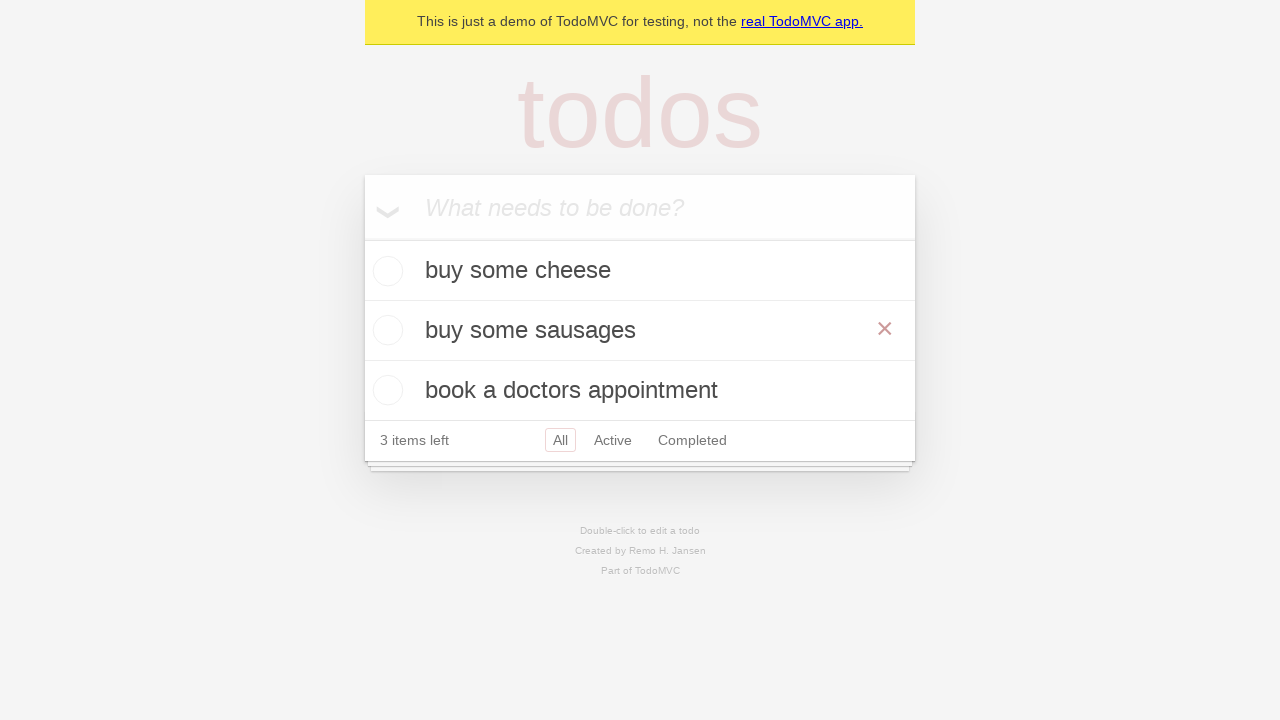